Tests addition functionality of the calculator by adding 1 and 2 and verifying the result equals 3

Starting URL: http://juliemr.github.io/protractor-demo/

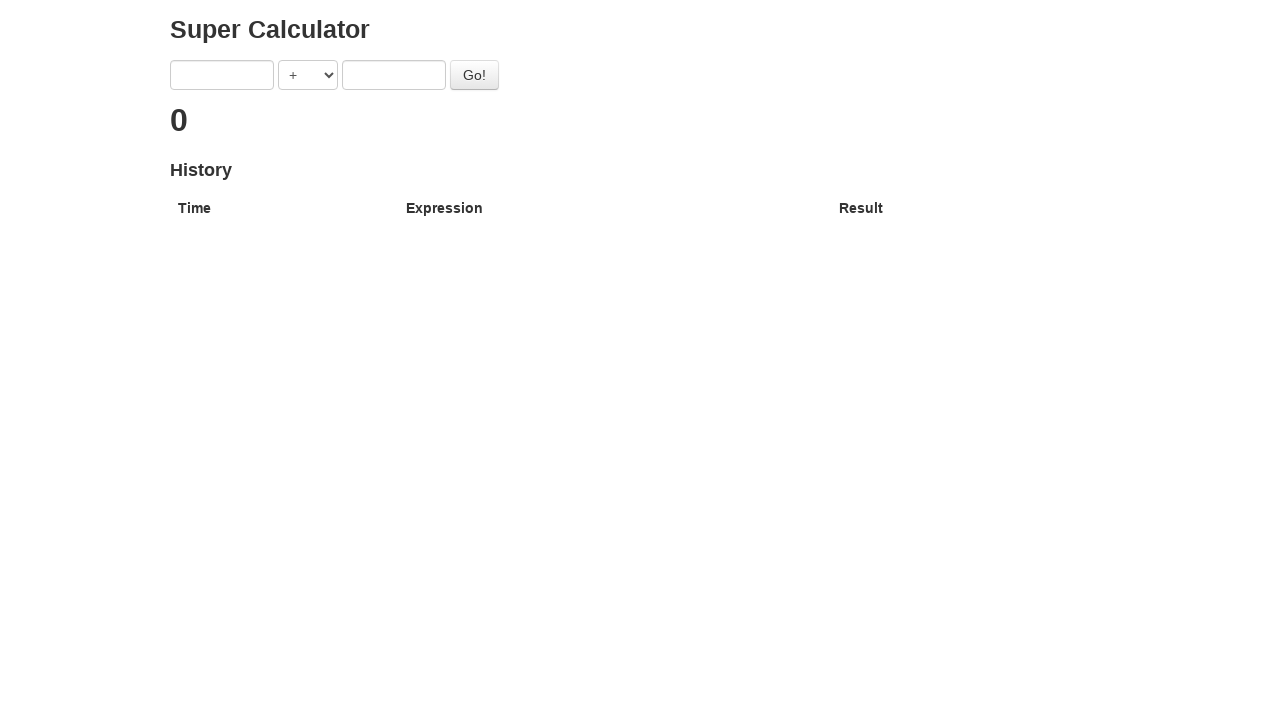

Entered '1' in the first number input field on input[ng-model='first']
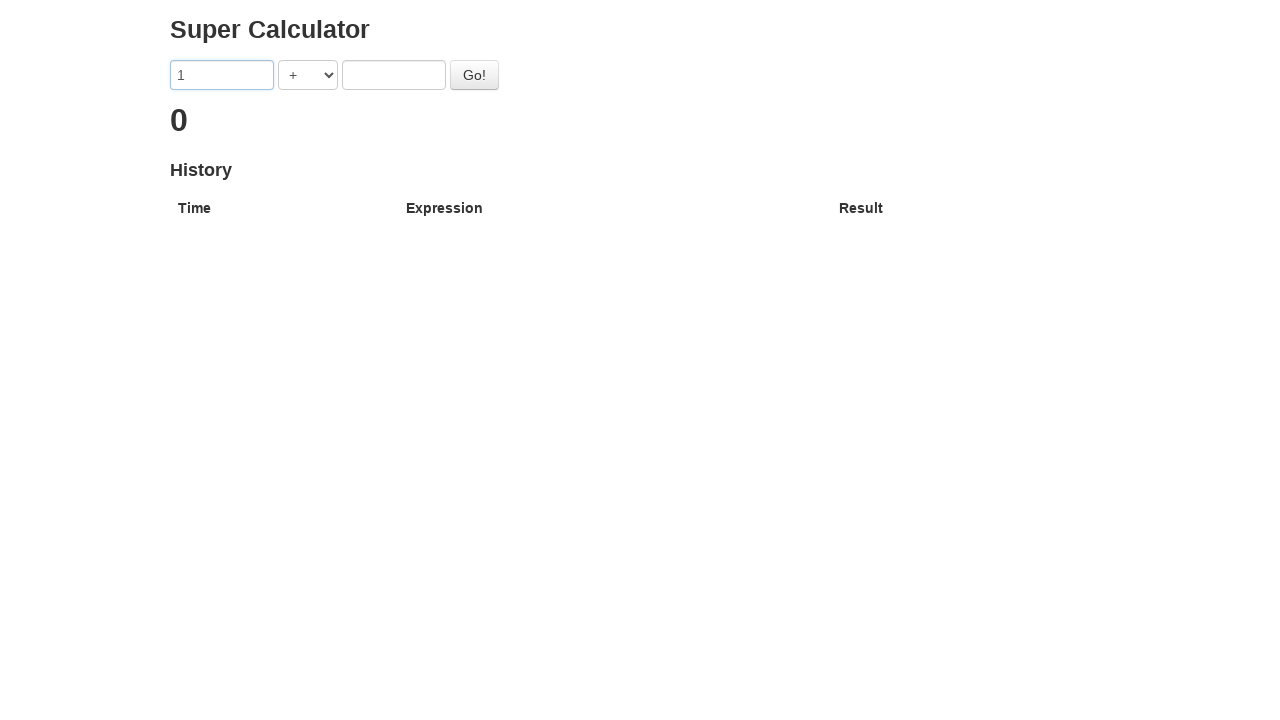

Entered '2' in the second number input field on input[ng-model='second']
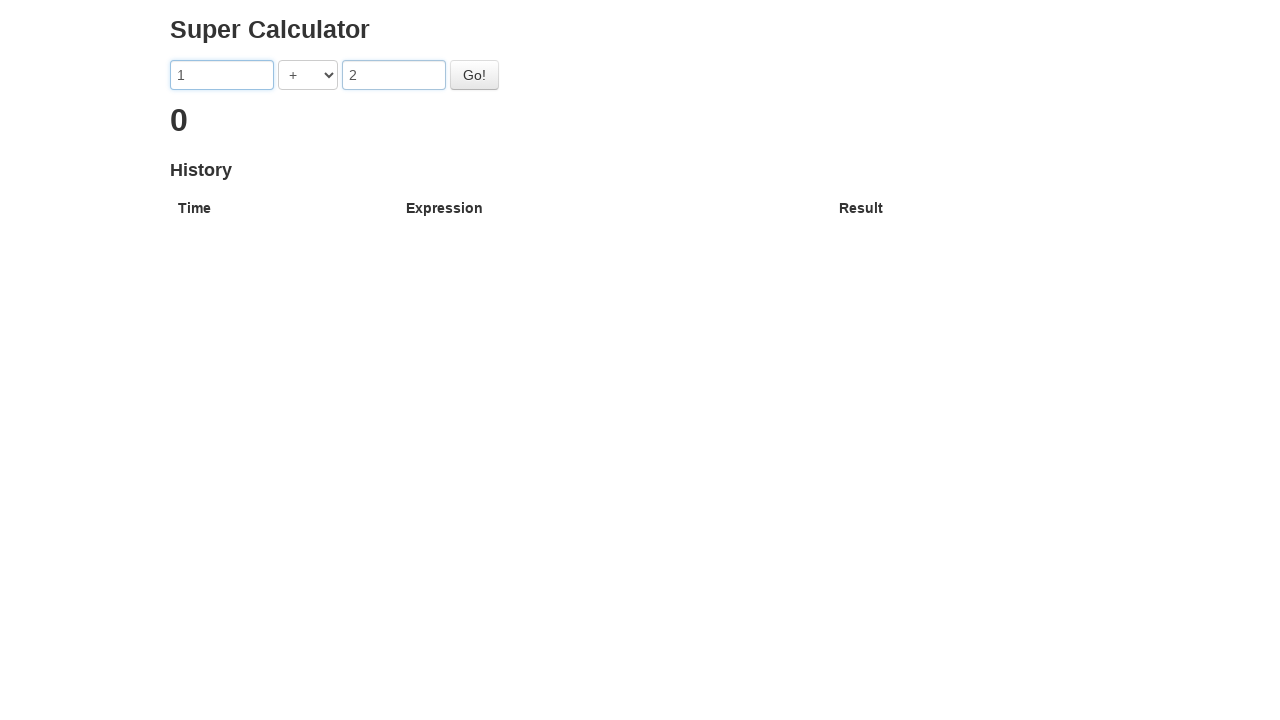

Selected 'ADDITION' operator from dropdown on select[ng-model='operator']
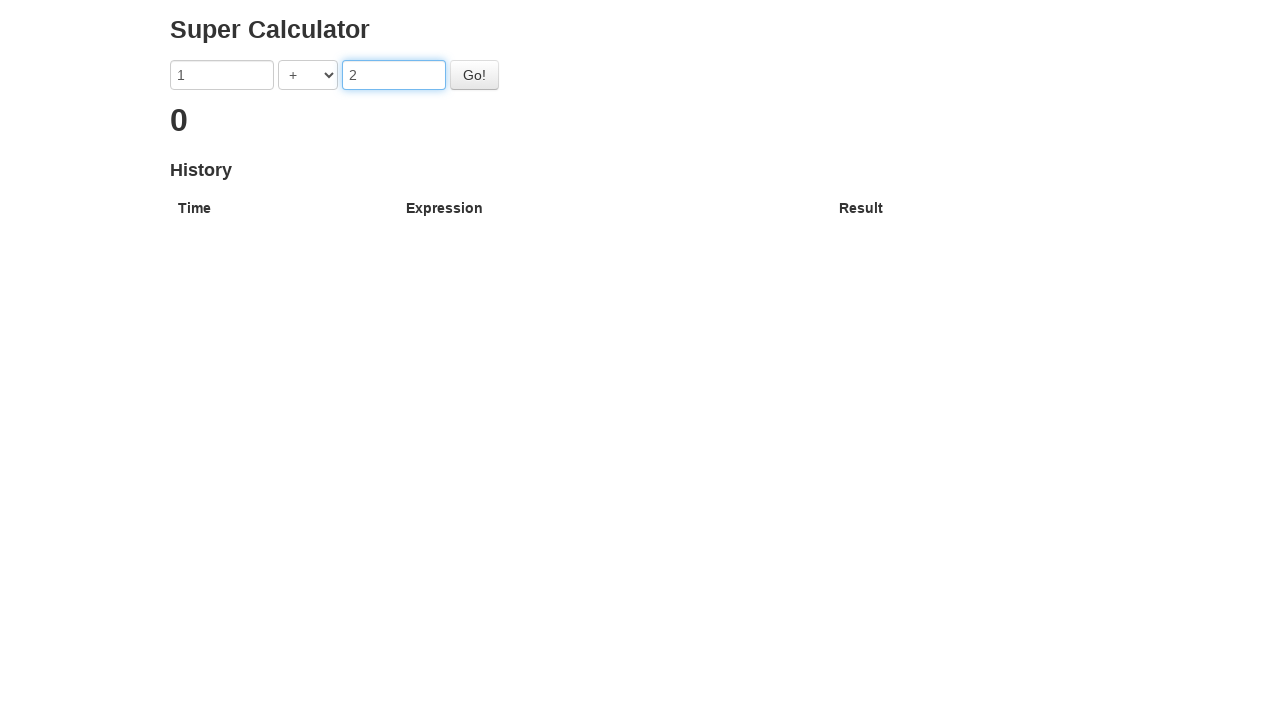

Clicked the Go button to calculate the result at (474, 75) on #gobutton
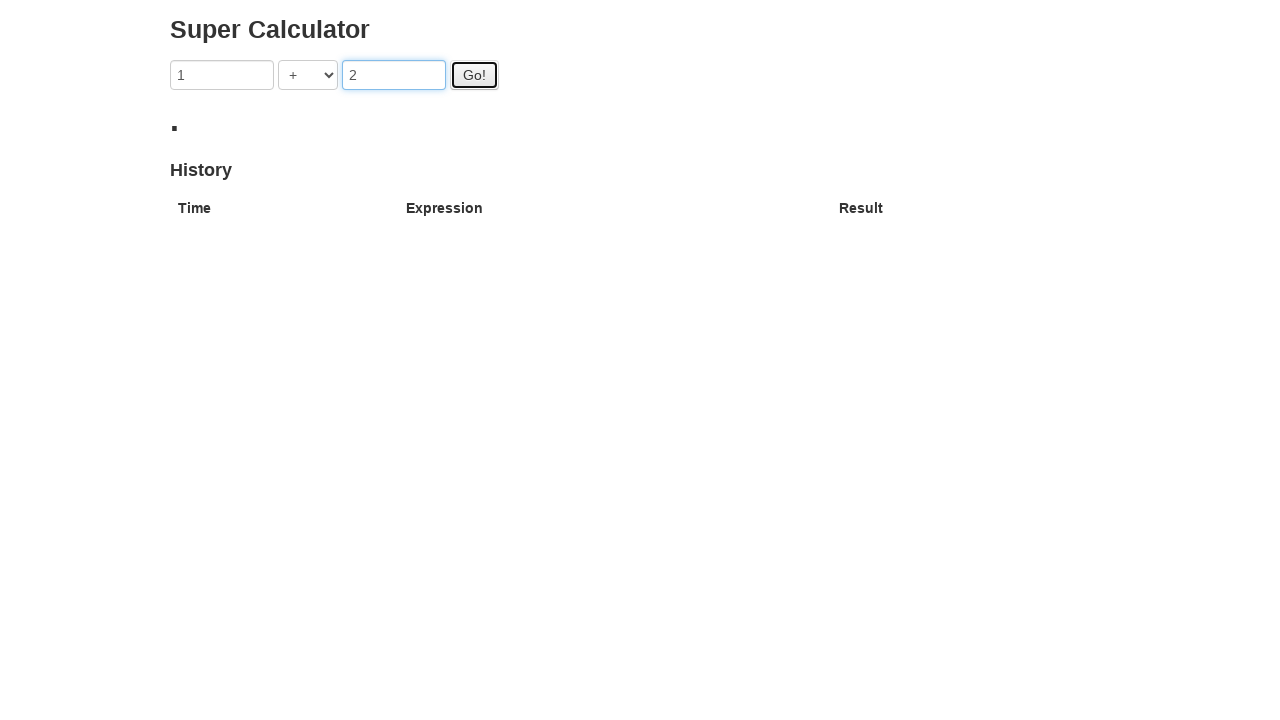

Result heading loaded and is visible
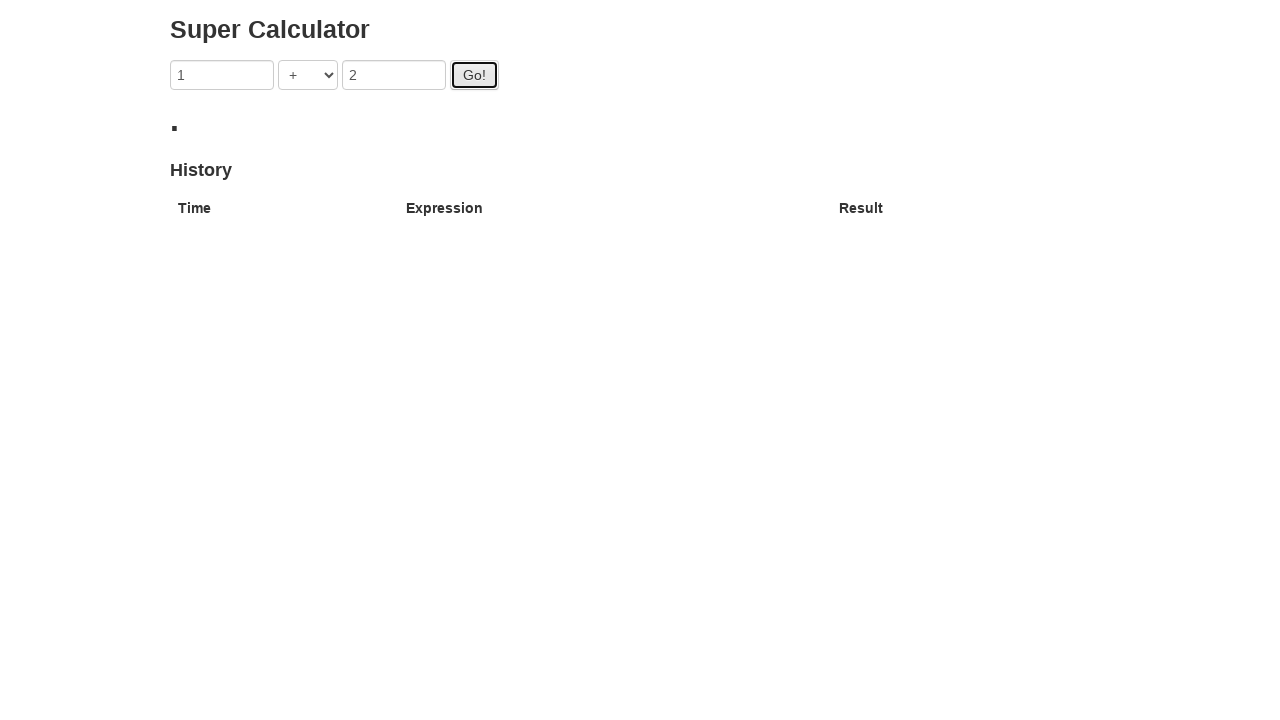

Retrieved result value from table: 3
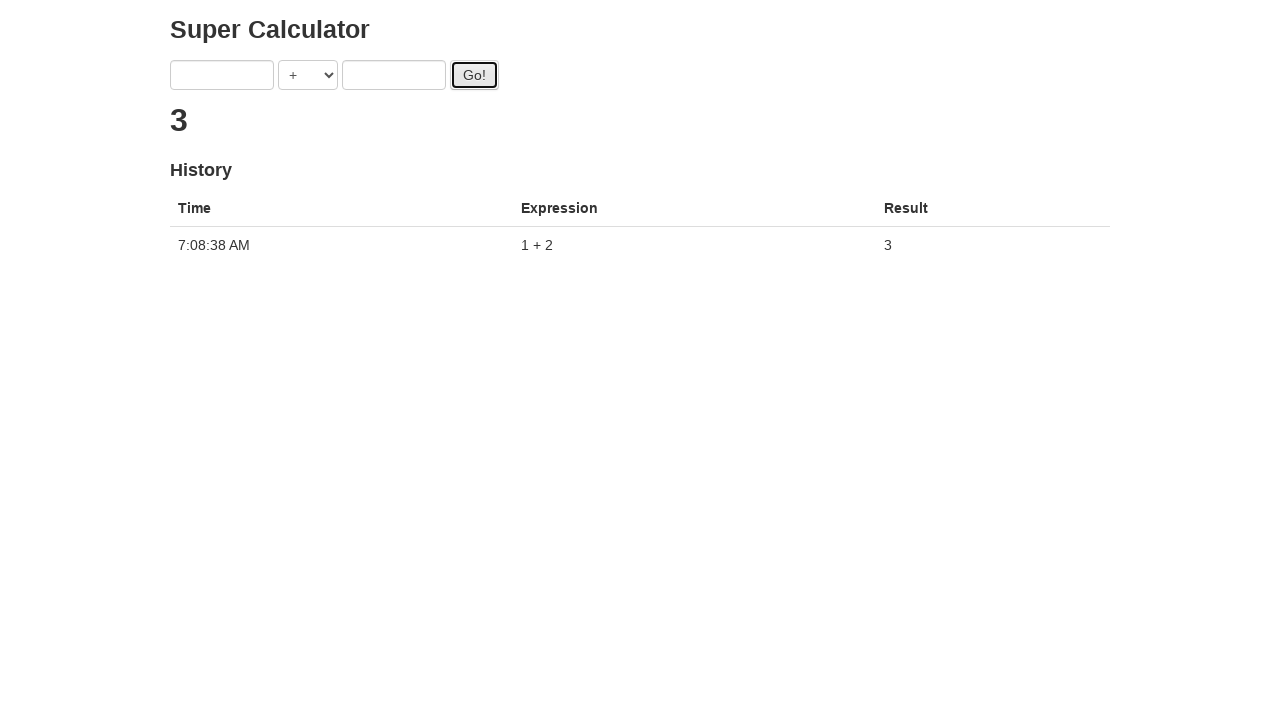

Verified that 1 + 2 = 3 assertion passed
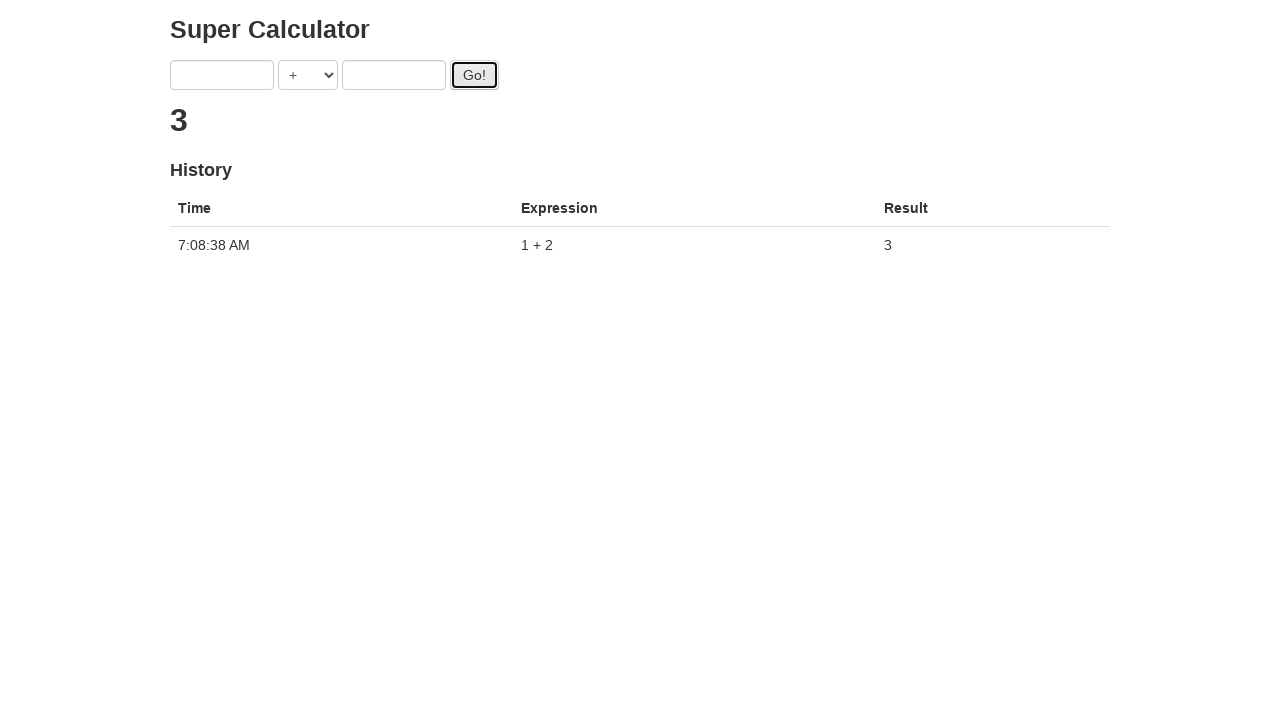

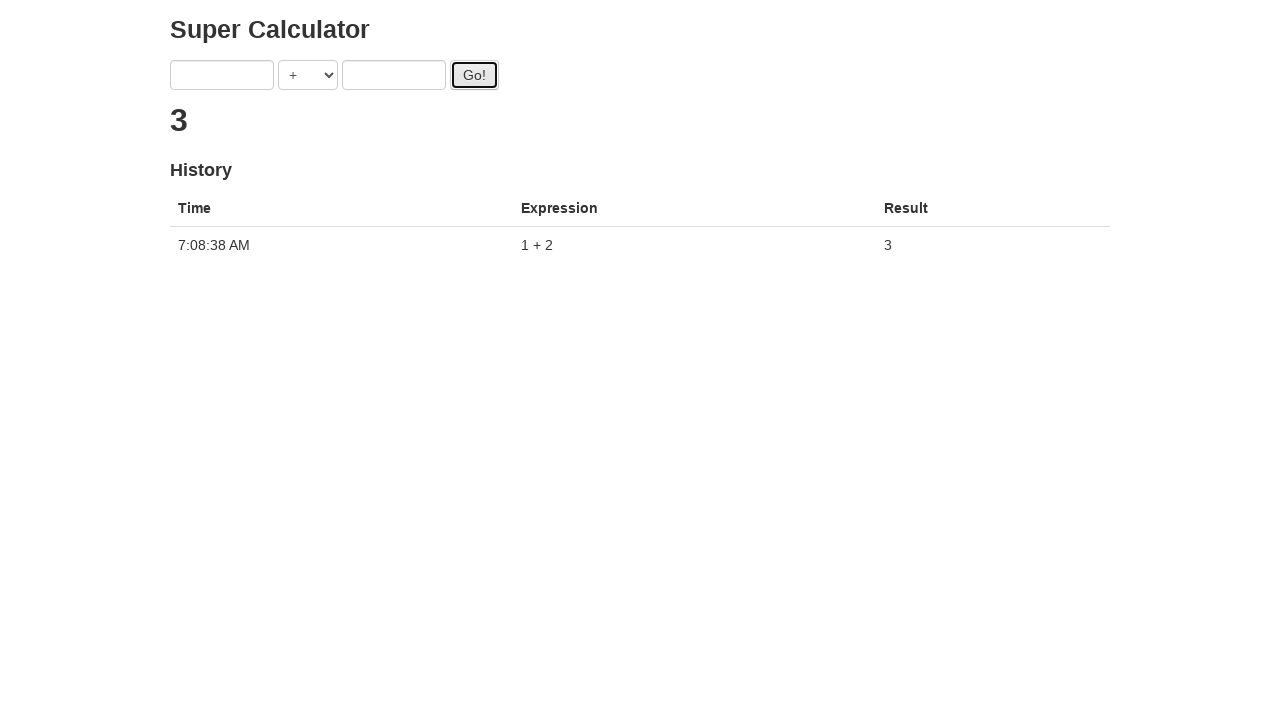